Enters only a name, submits the form, clicks Yes to confirm, and verifies the thank you message includes the name

Starting URL: https://acctabootcamp.github.io/site/tasks/provide_feedback

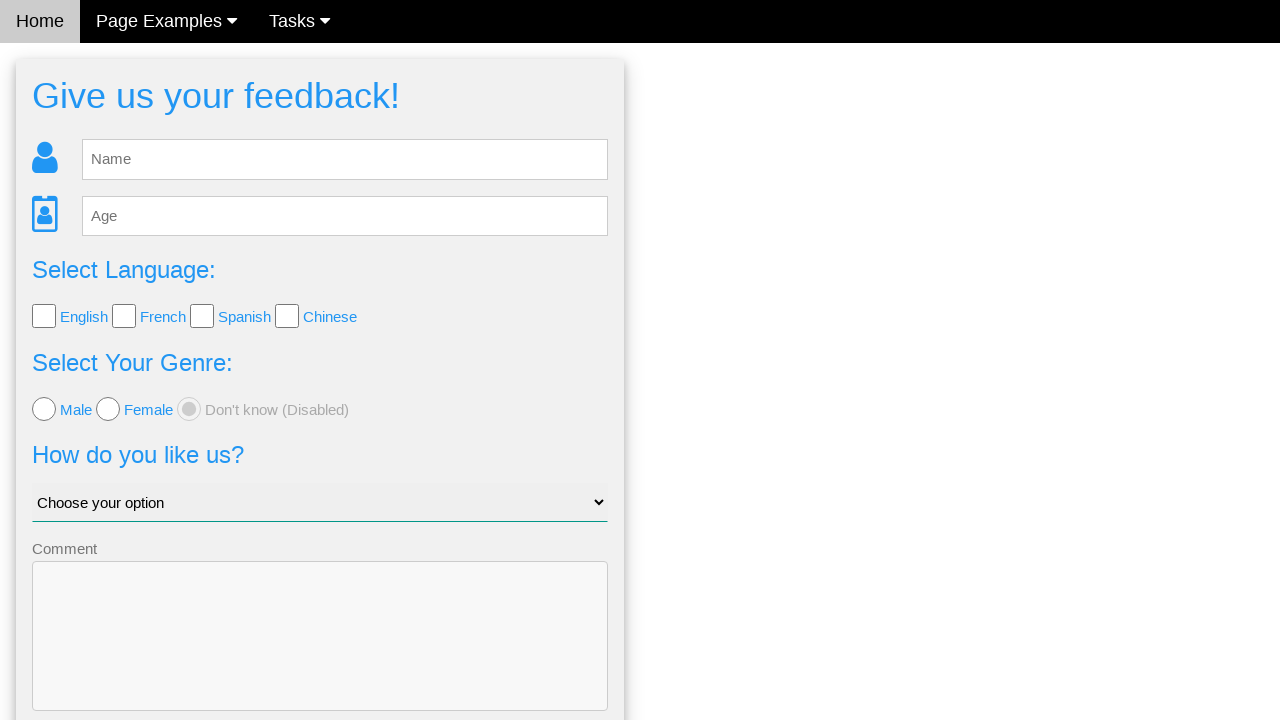

Filled name field with 'name' on input[name='name']
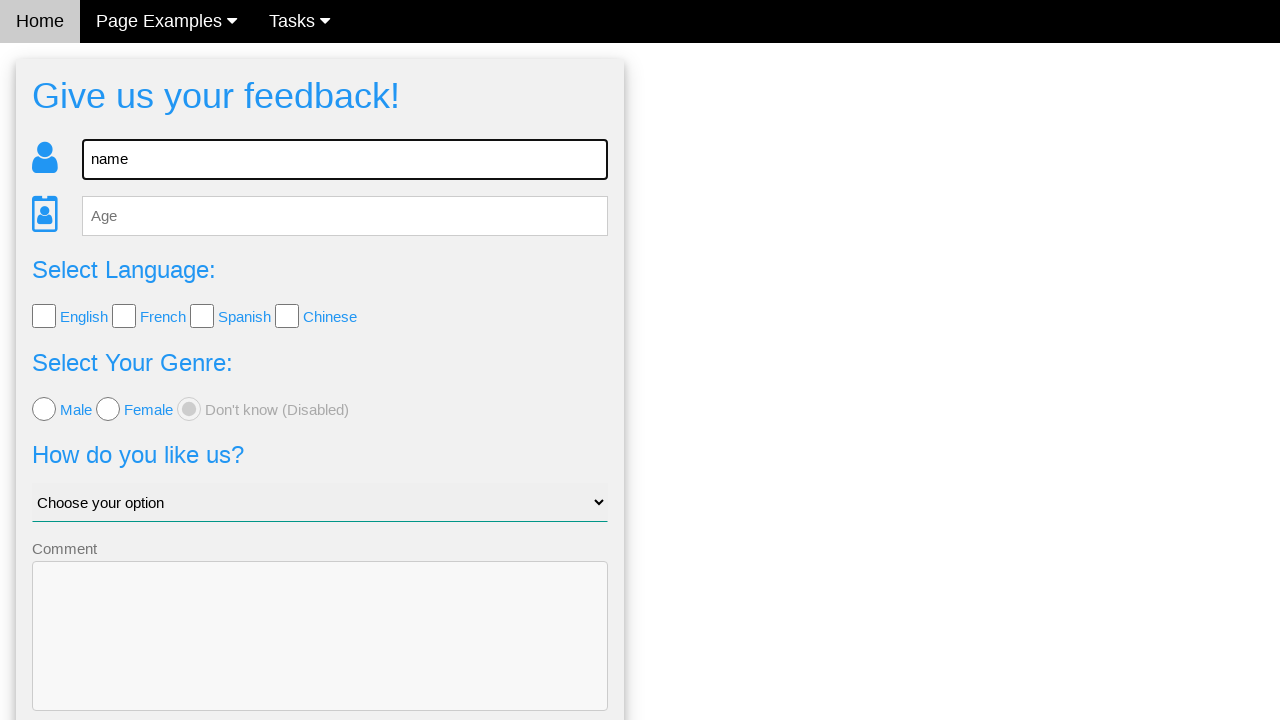

Clicked submit button to submit feedback form at (320, 656) on button[type='submit']
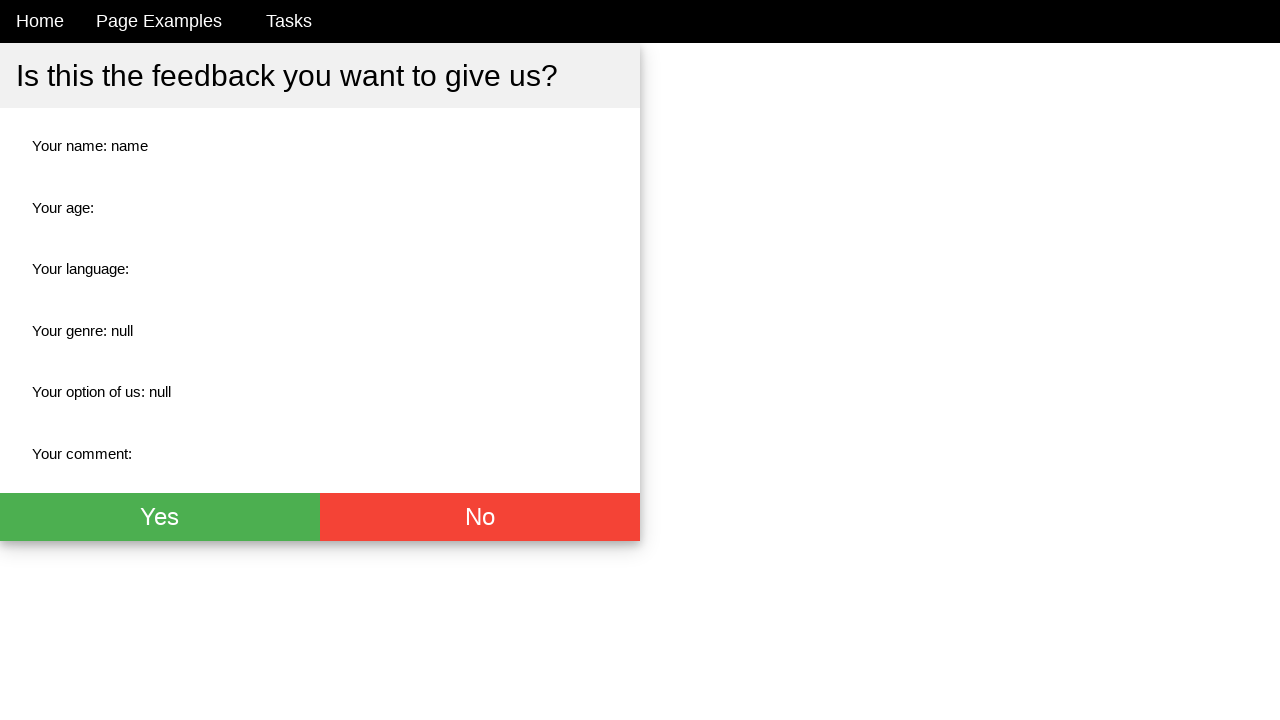

Clicked Yes button to confirm submission at (160, 517) on text=Yes
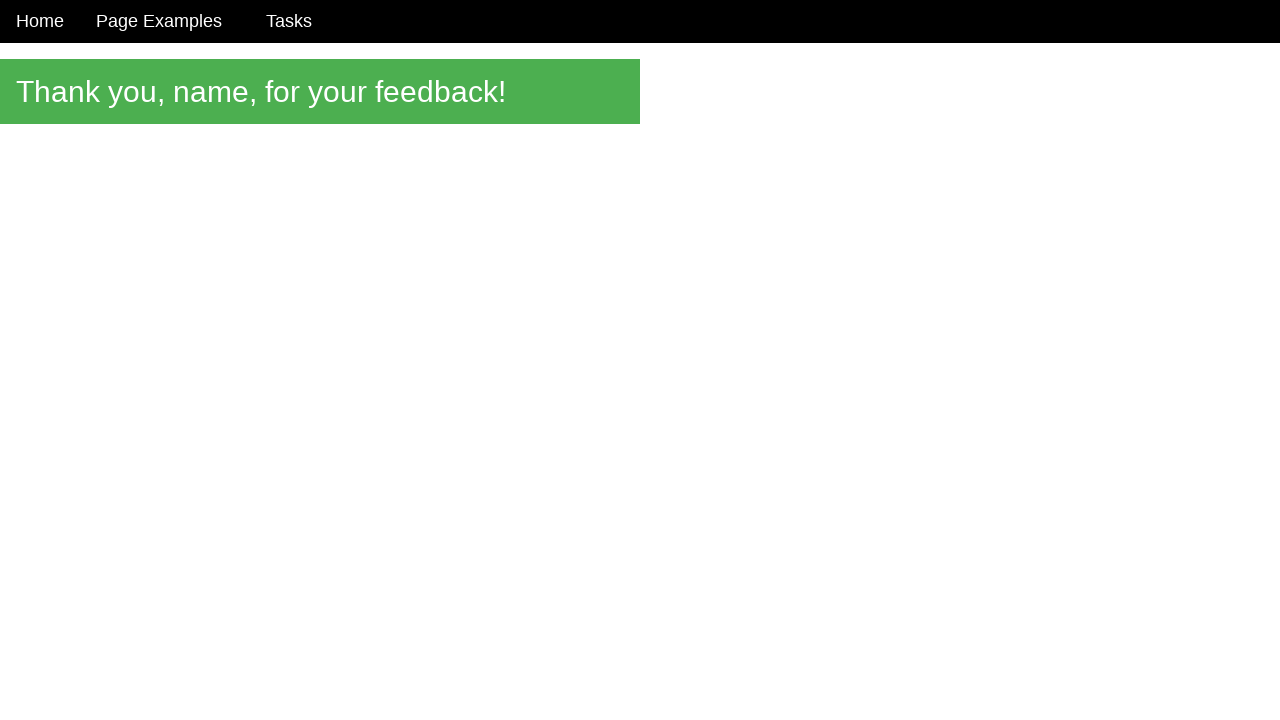

Thank you message appeared, verifying name is included in message
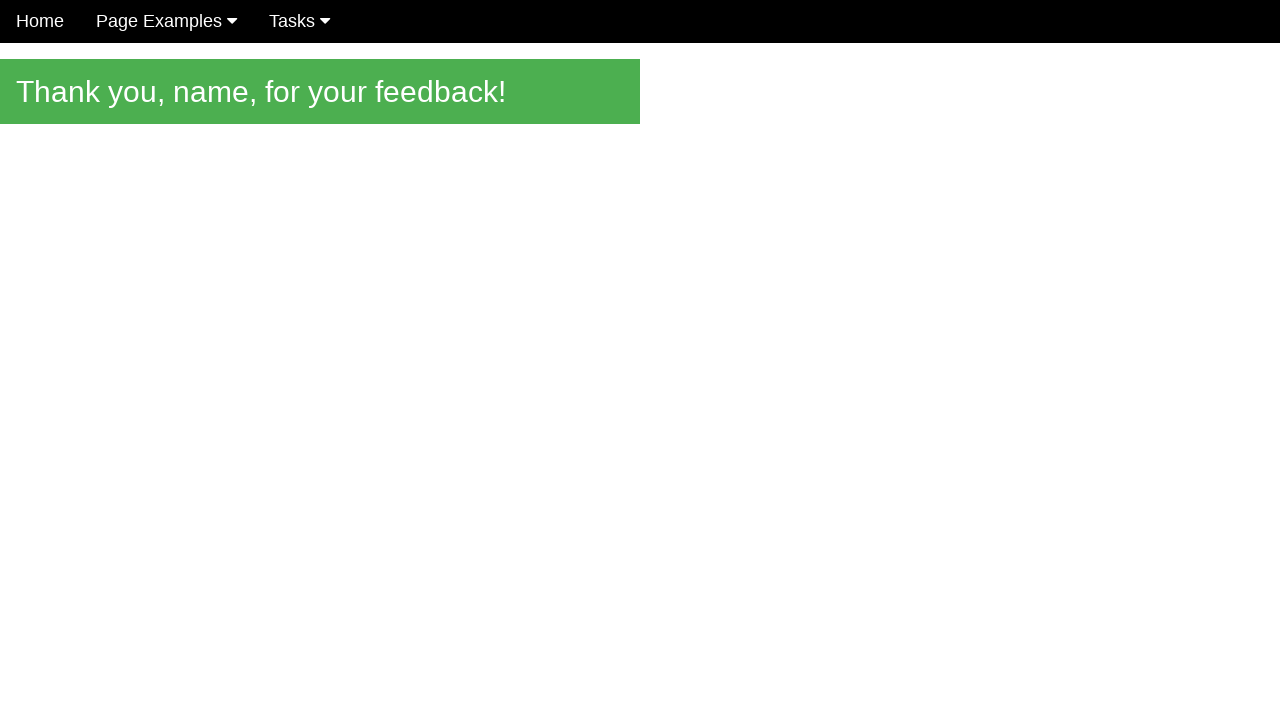

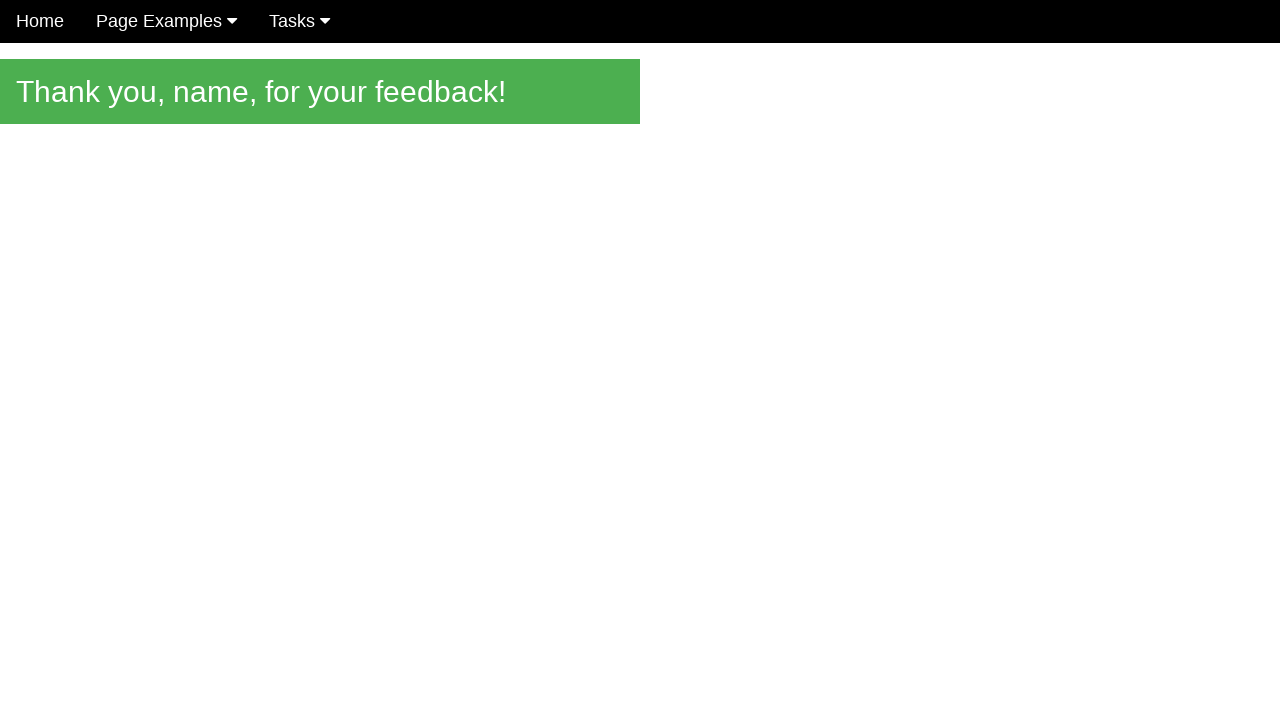